Navigates to Katalon demo site and clicks on the "Make Appointment" button to reach the login page

Starting URL: https://katalon-demo-cura.herokuapp.com/

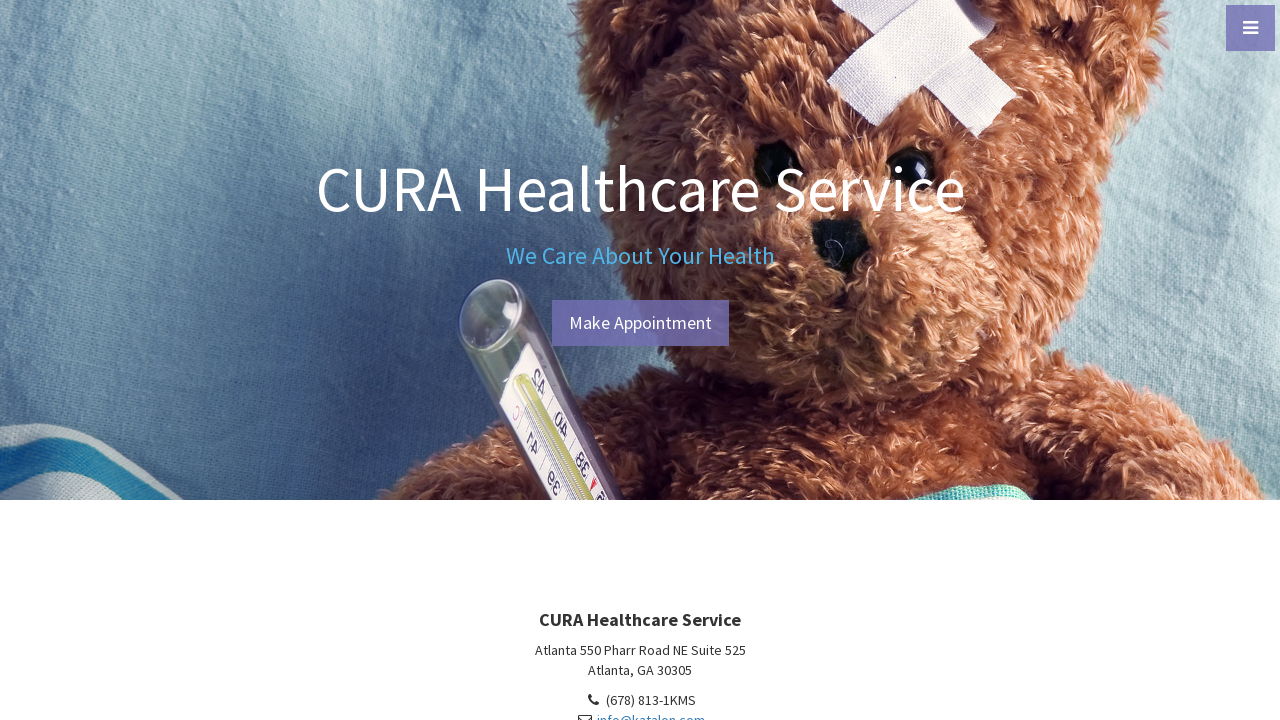

Clicked the 'Make Appointment' button at (640, 323) on #btn-make-appointment
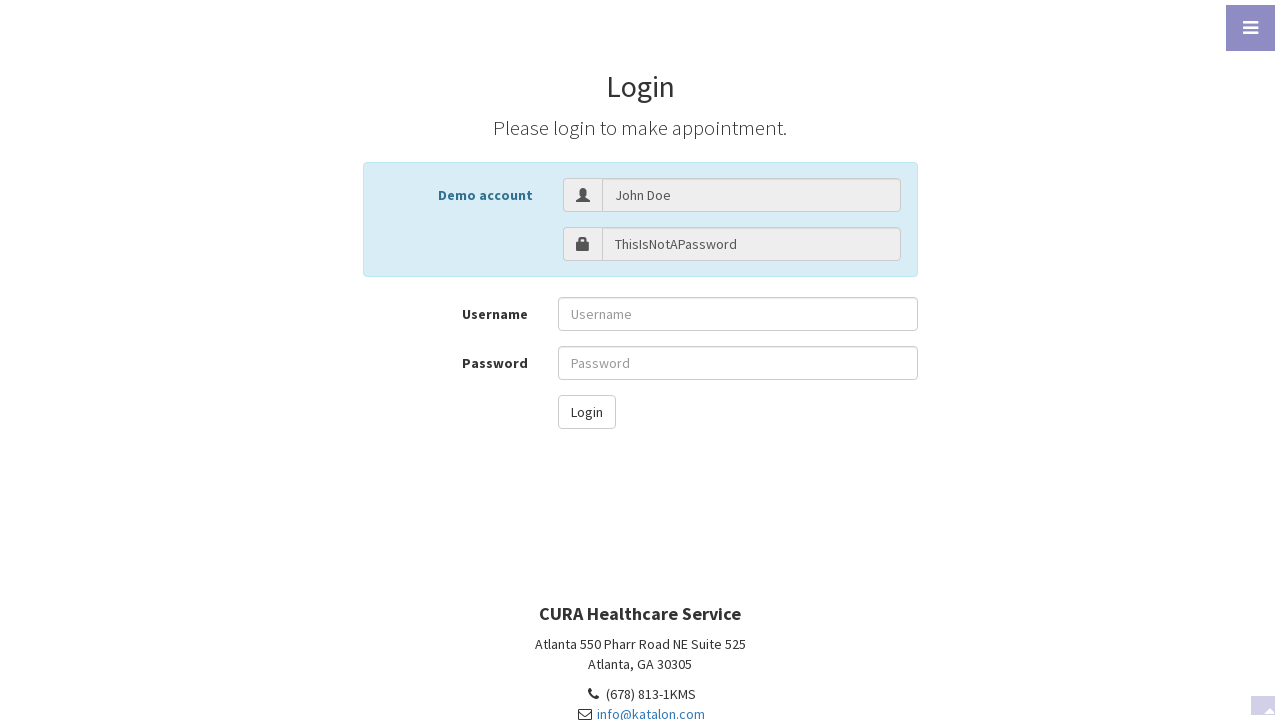

Navigation to login page completed
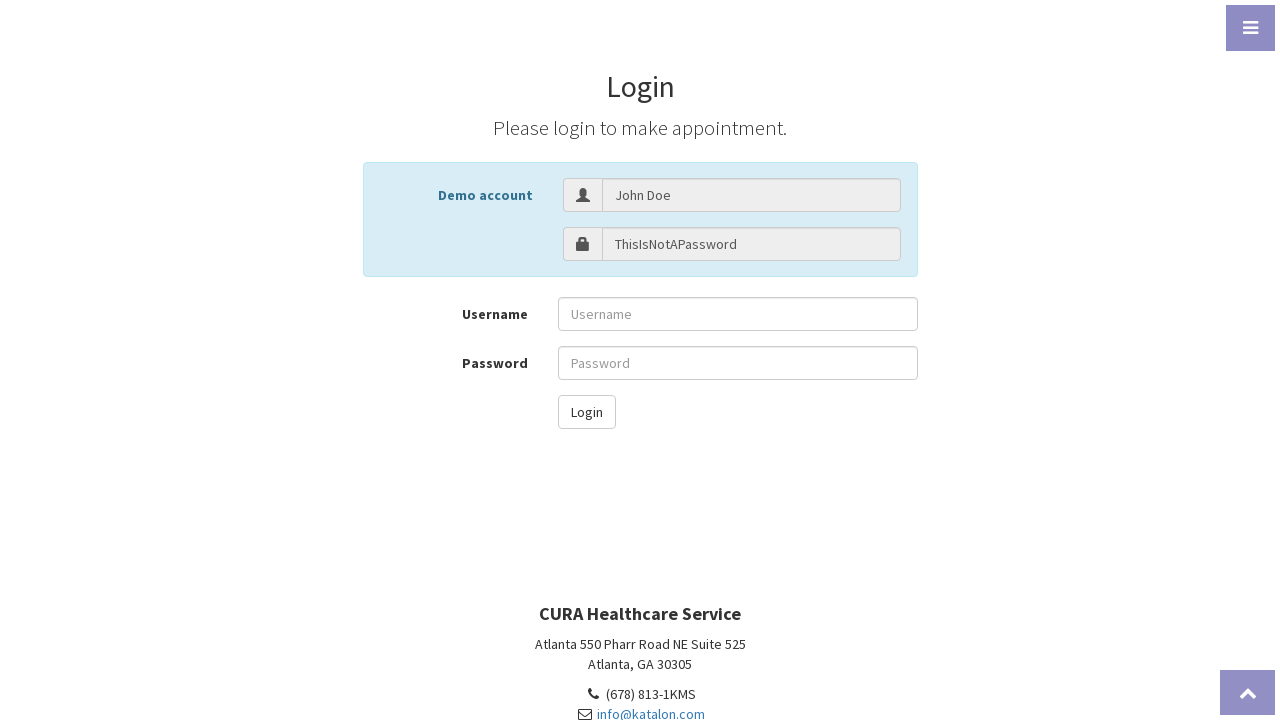

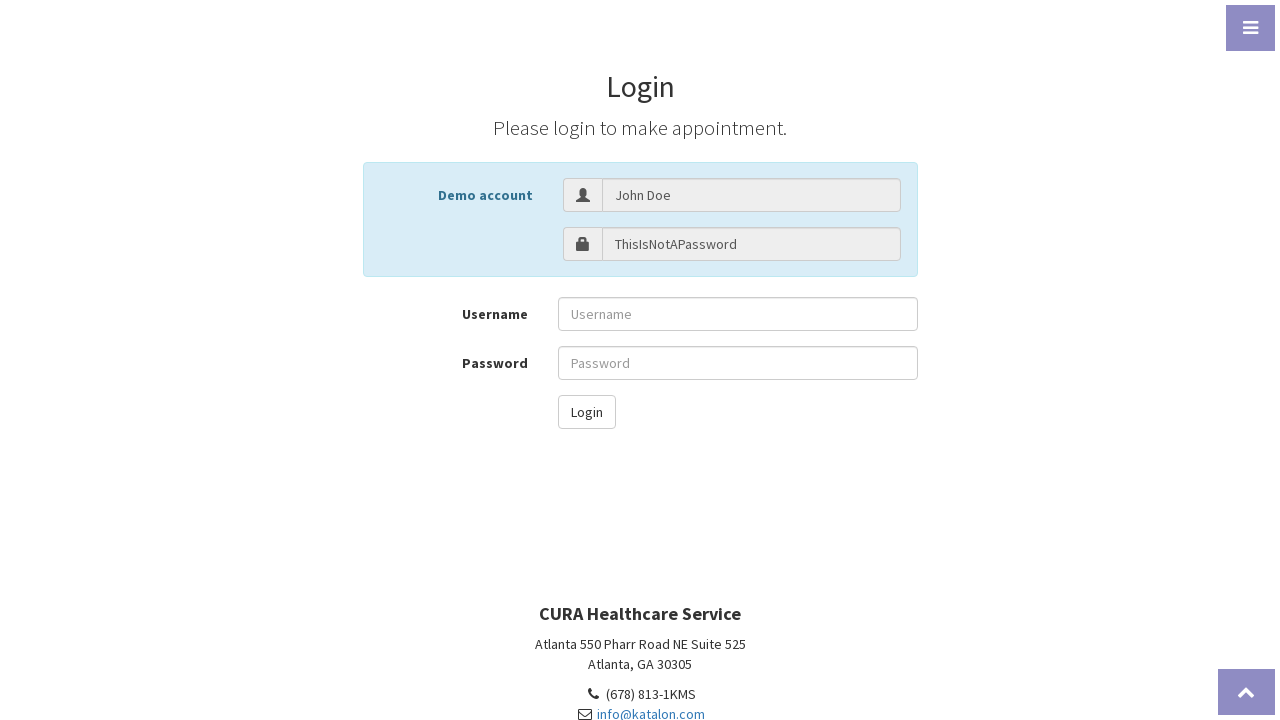